Tests password validation by entering a short password and verifying the error message appears

Starting URL: https://vue-demo.daniel-avellaneda.com/signup

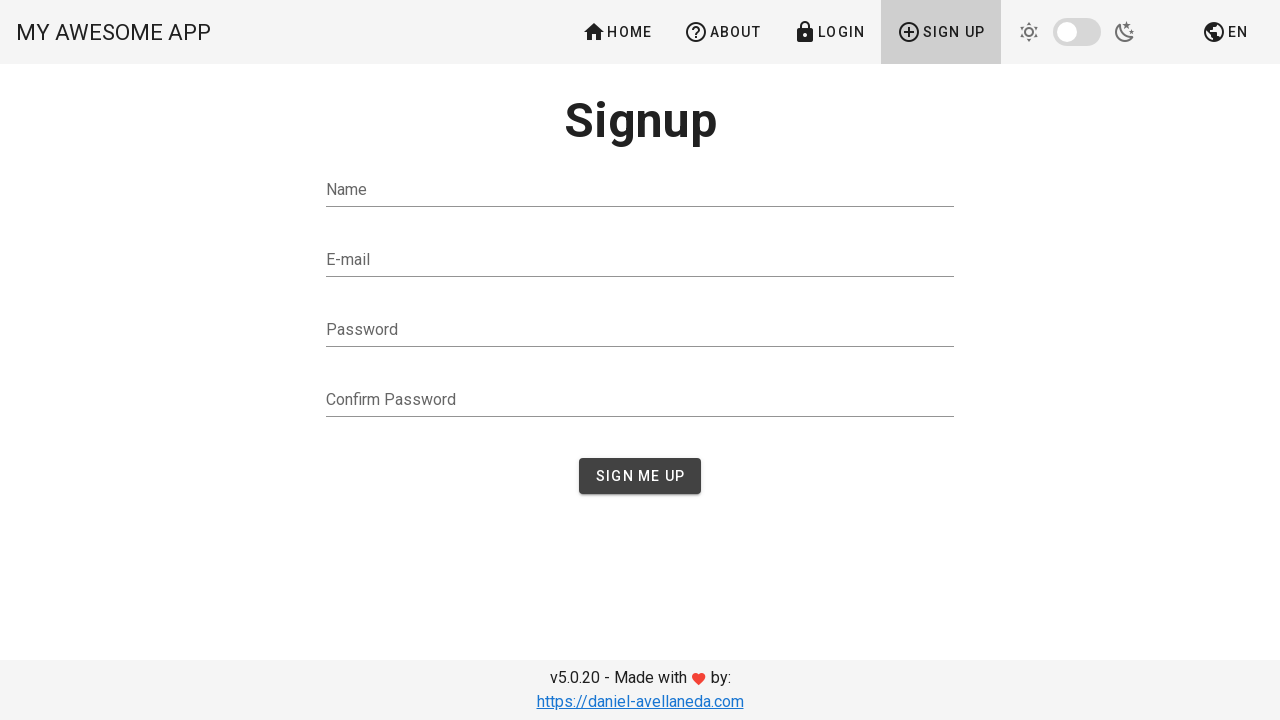

Filled password field with short password 'abcd' on #password
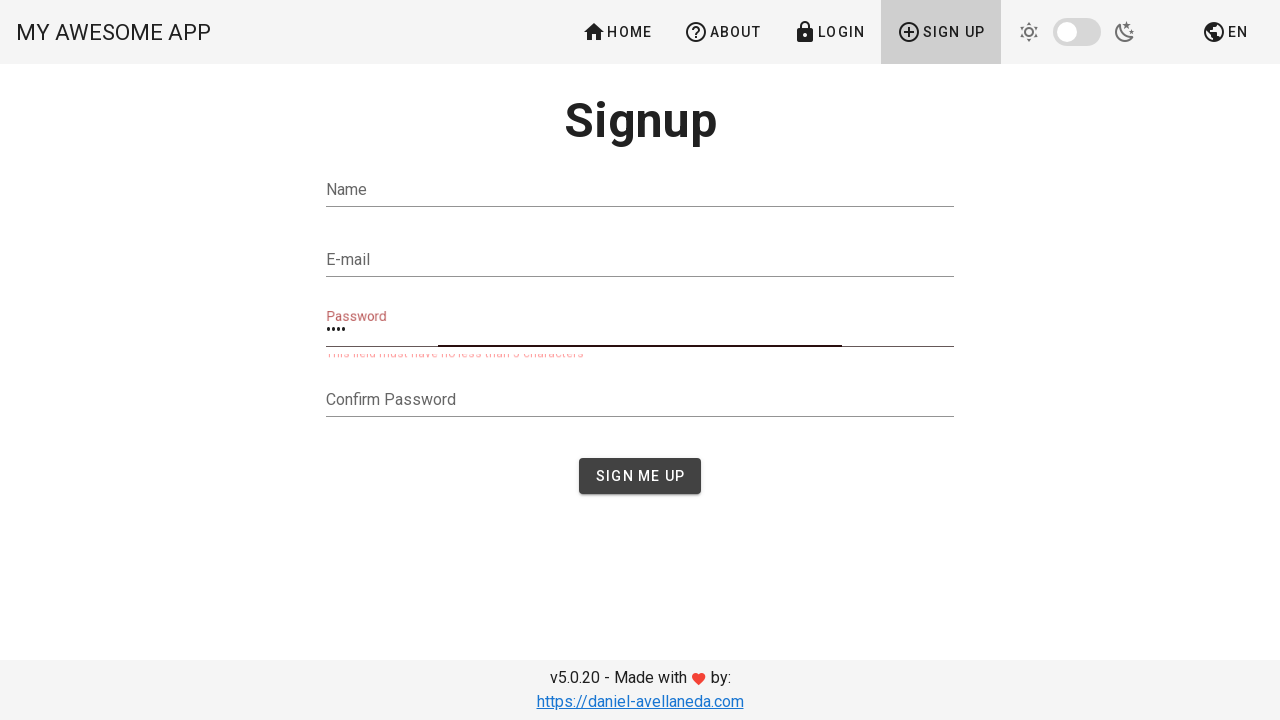

Clicked sign up button to submit form at (640, 476) on button[type='submit']
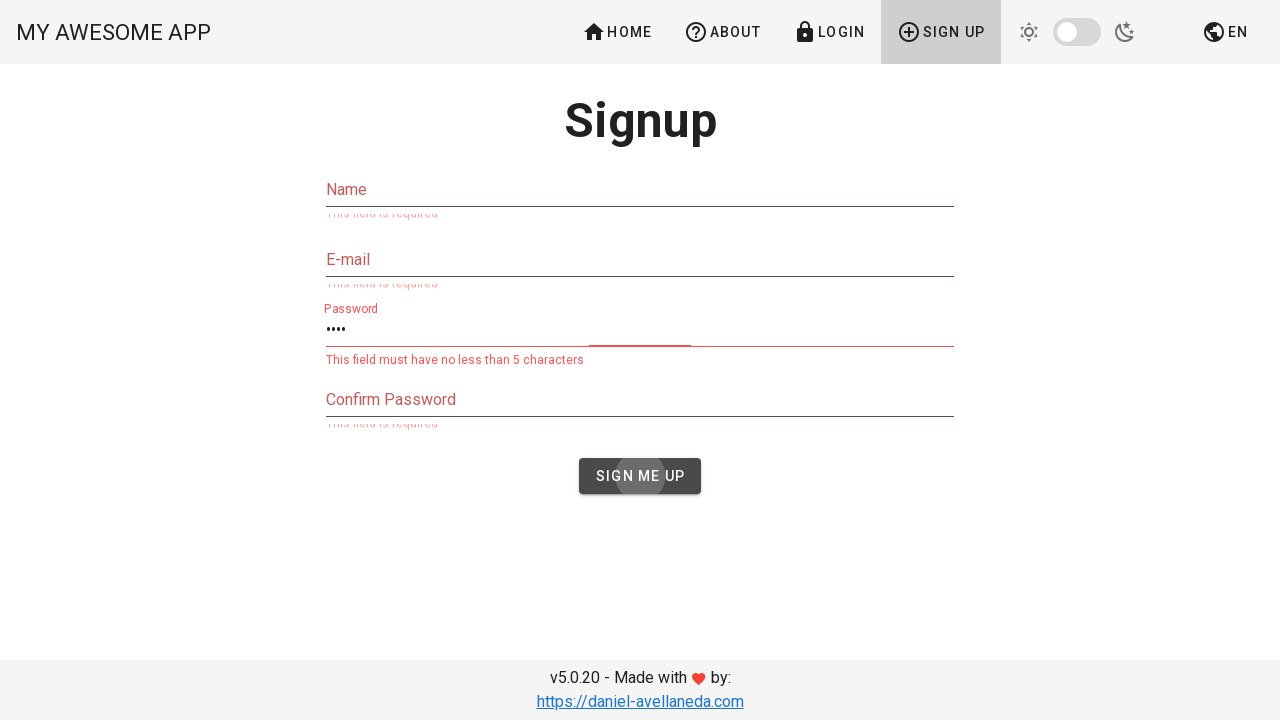

Located password validation error message element
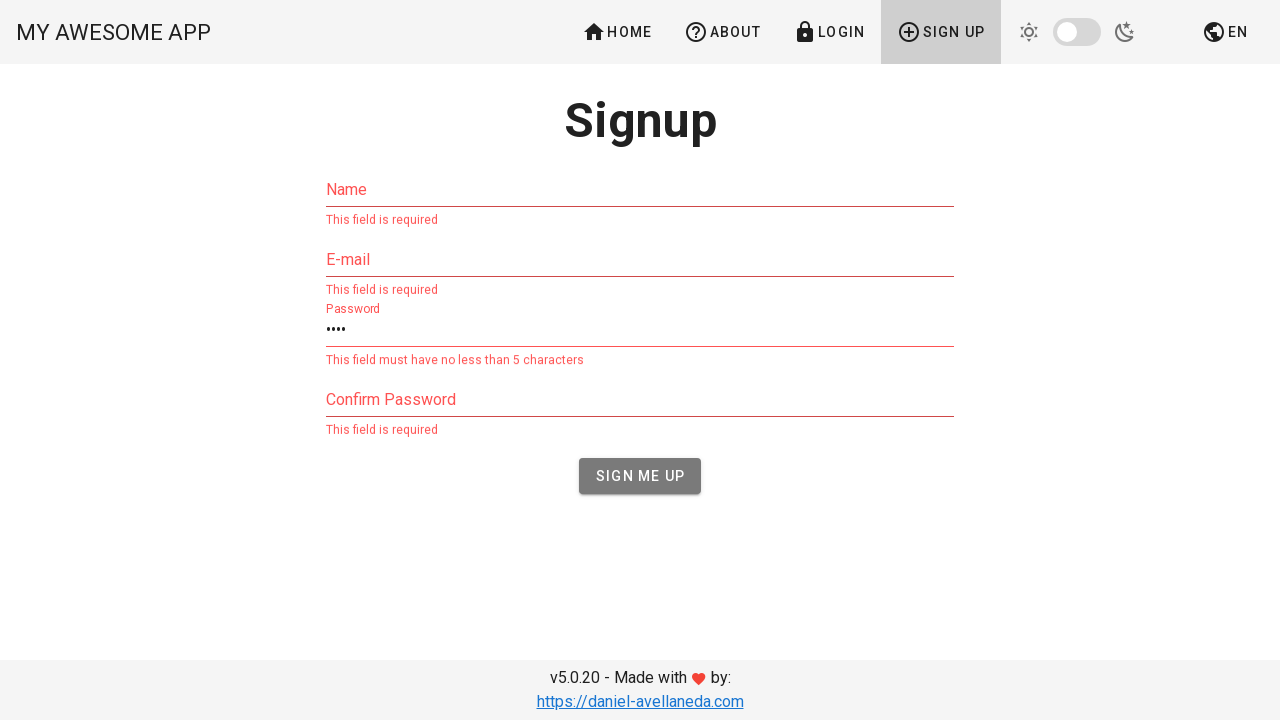

Waited for error message 'no less than 5 characters' to become visible
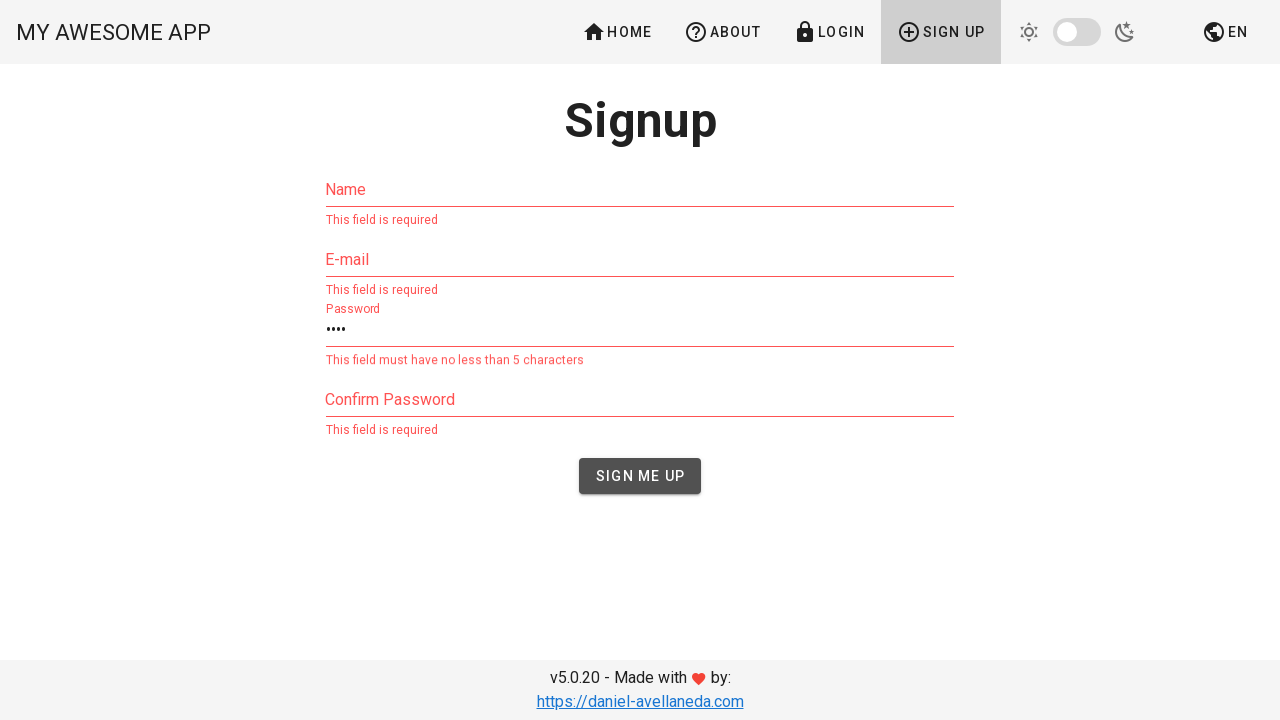

Verified error message is visible on screen
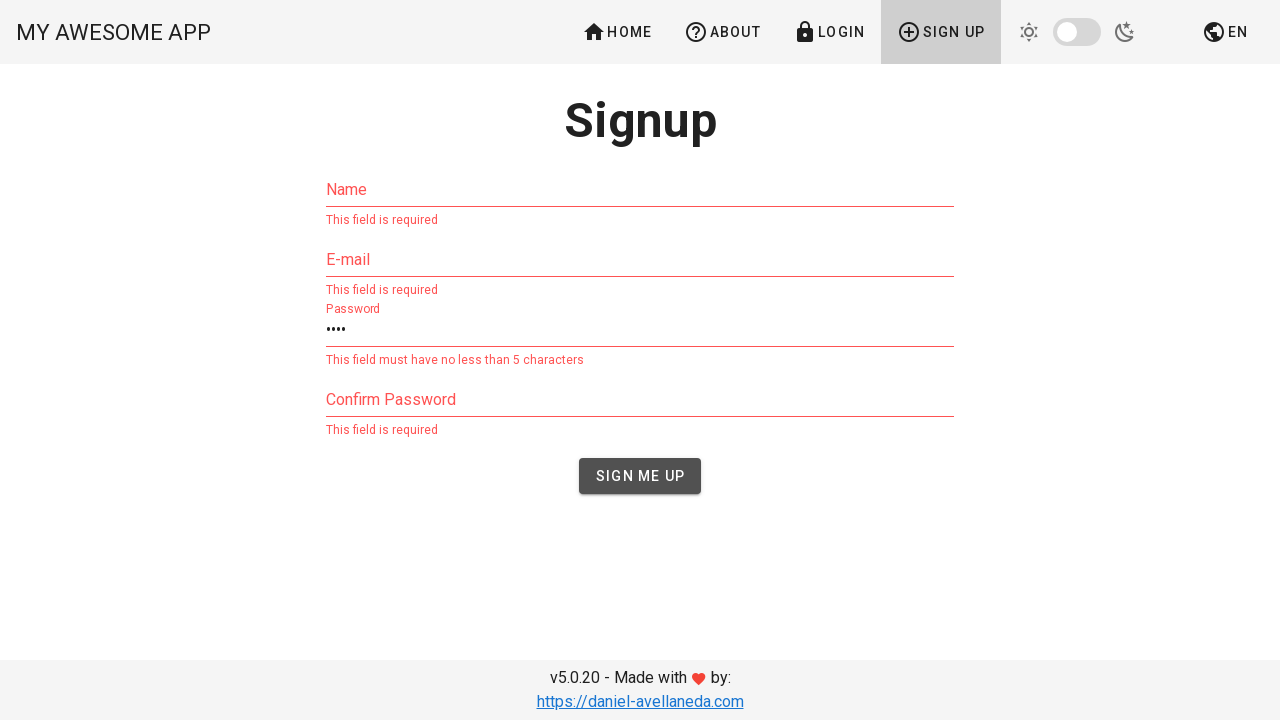

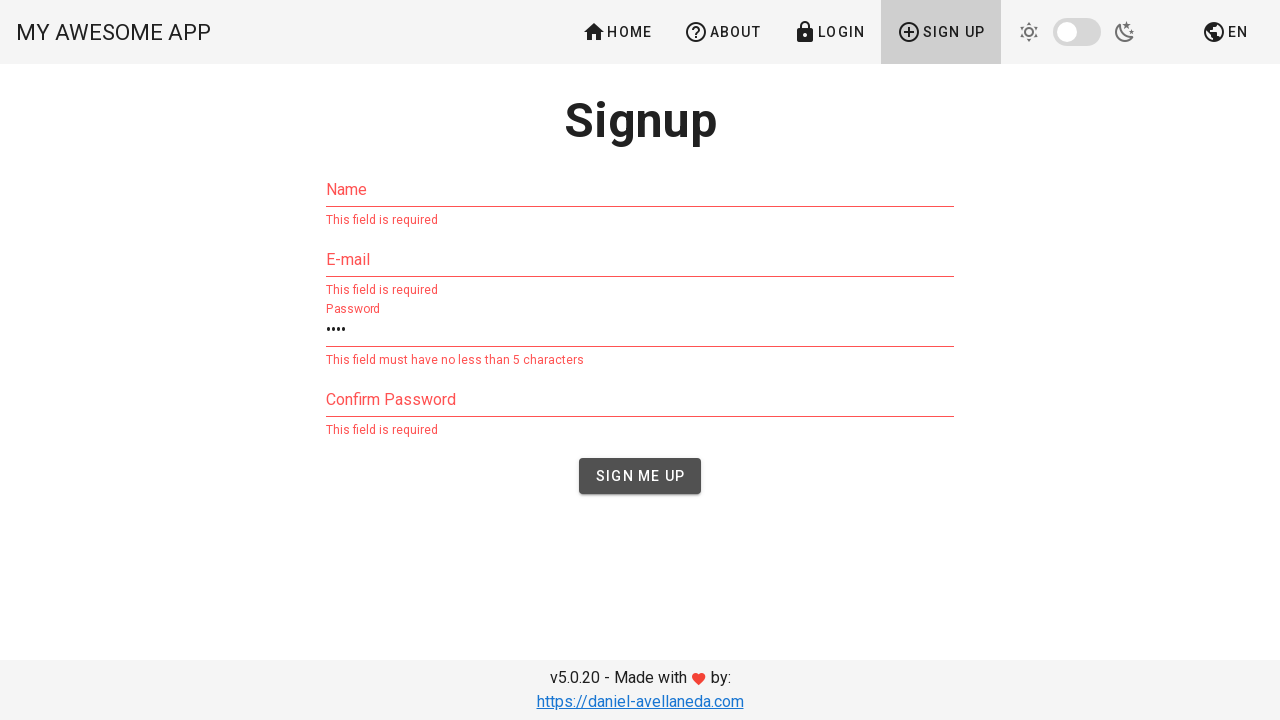